Navigates to Zero Bank login page and verifies that the brand link in the top left displays "Zero Bank" text

Starting URL: http://zero.webappsecurity.com/login.html

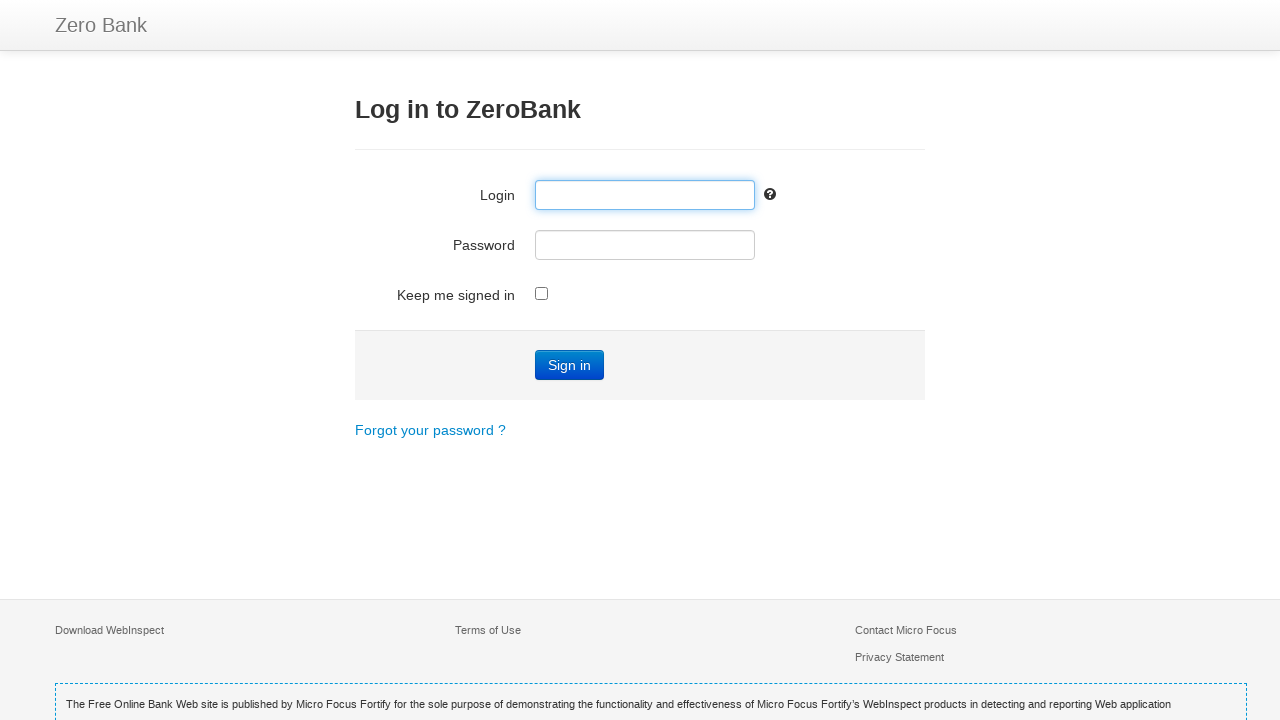

Navigated to Zero Bank login page
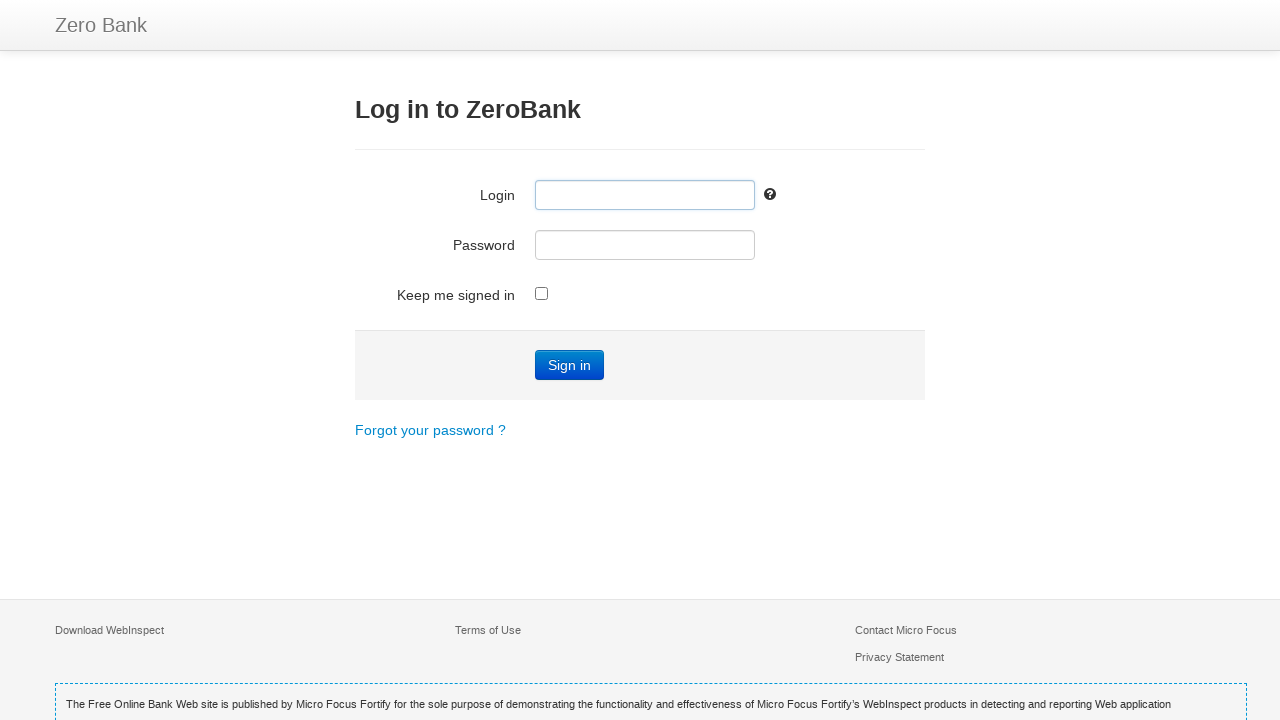

Brand link became visible
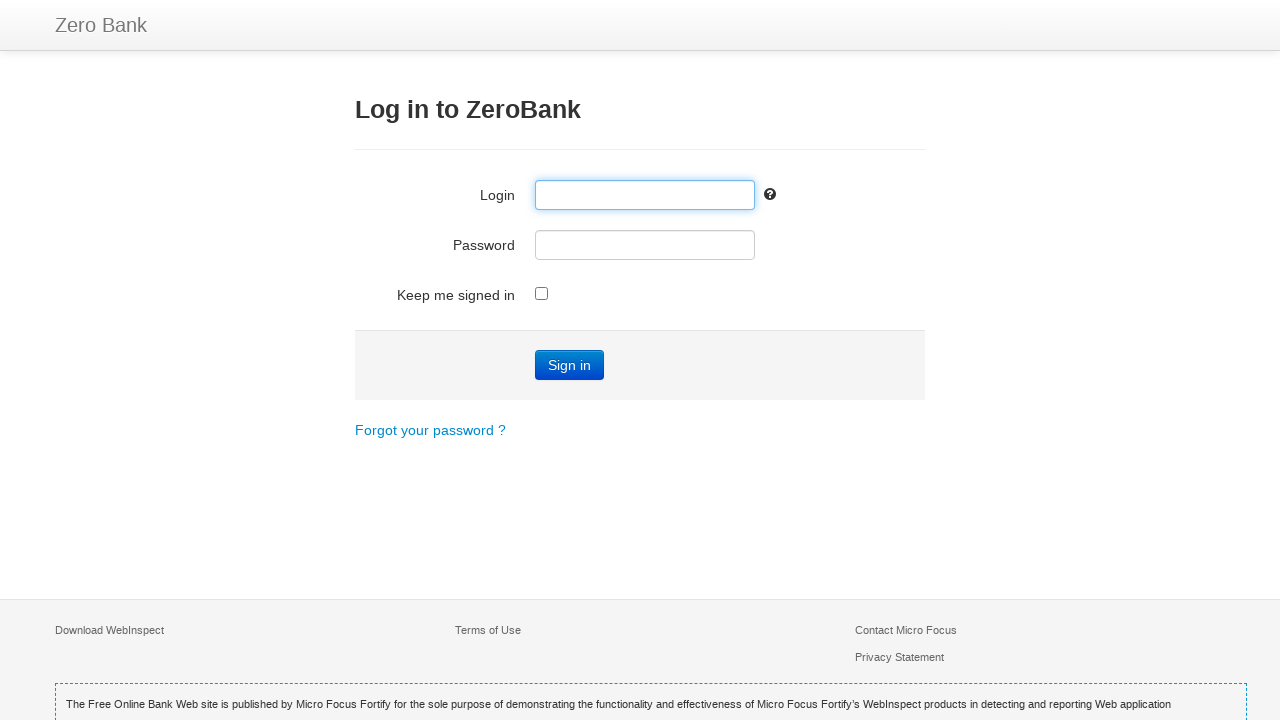

Verified brand link displays 'Zero Bank' text
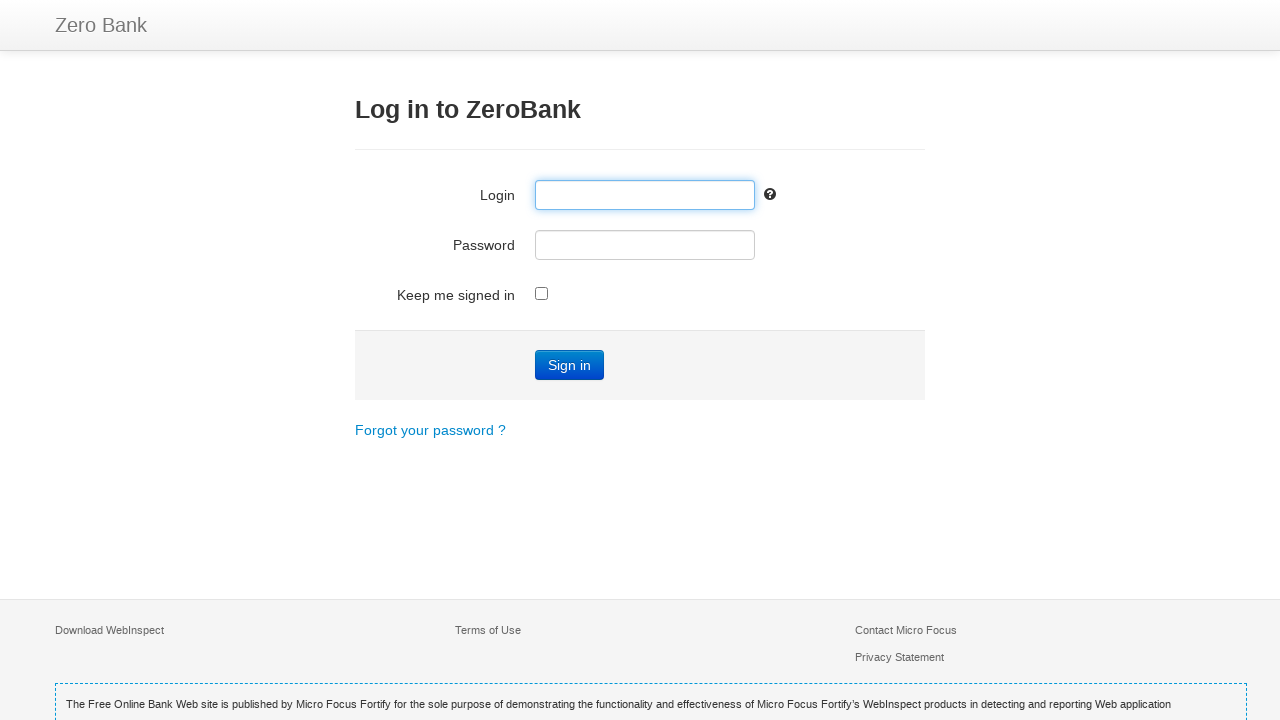

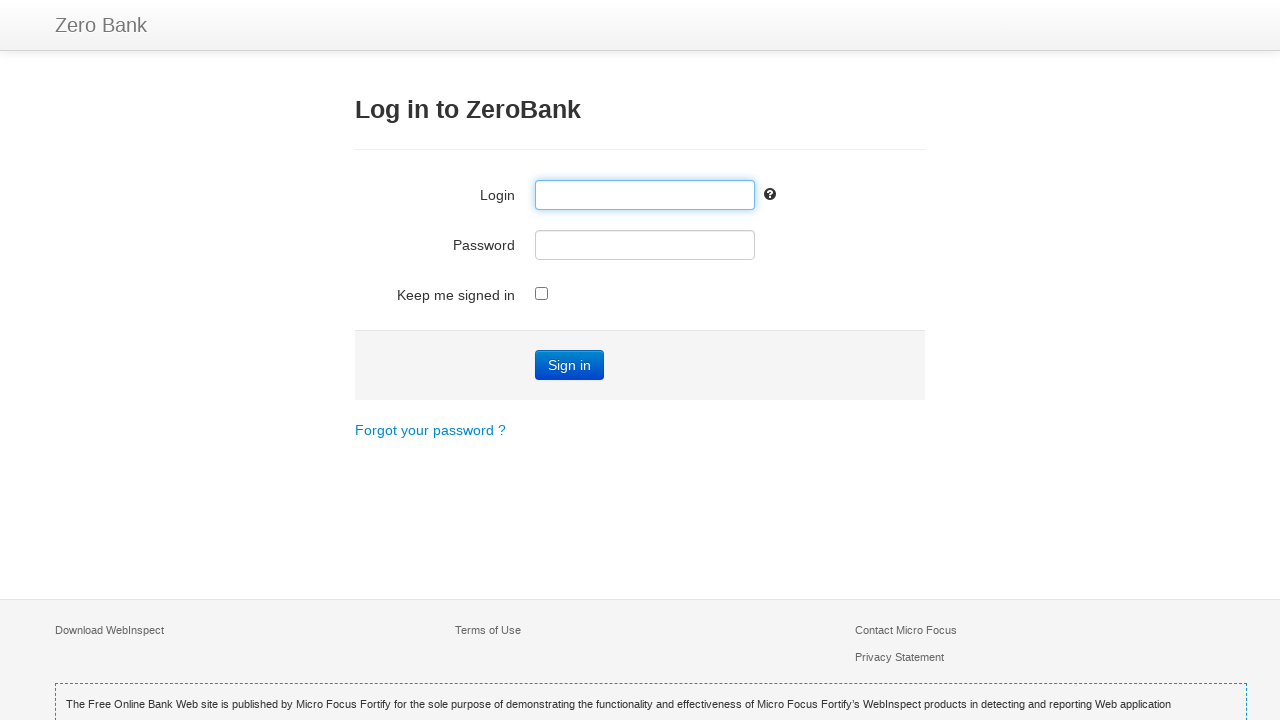